Tests that getting text from a textarea returns the entered value

Starting URL: https://codebeautify.org/html-textarea-generator

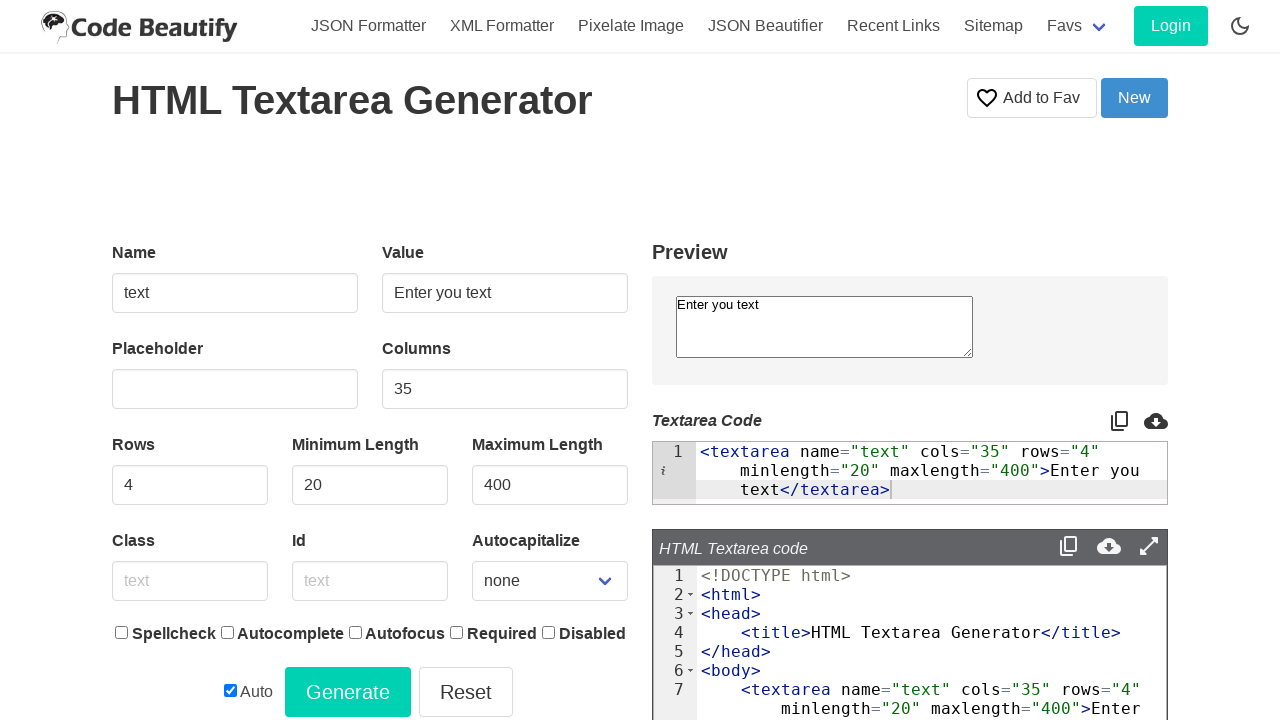

Filled textarea with 'Hello' on textarea[name='text']
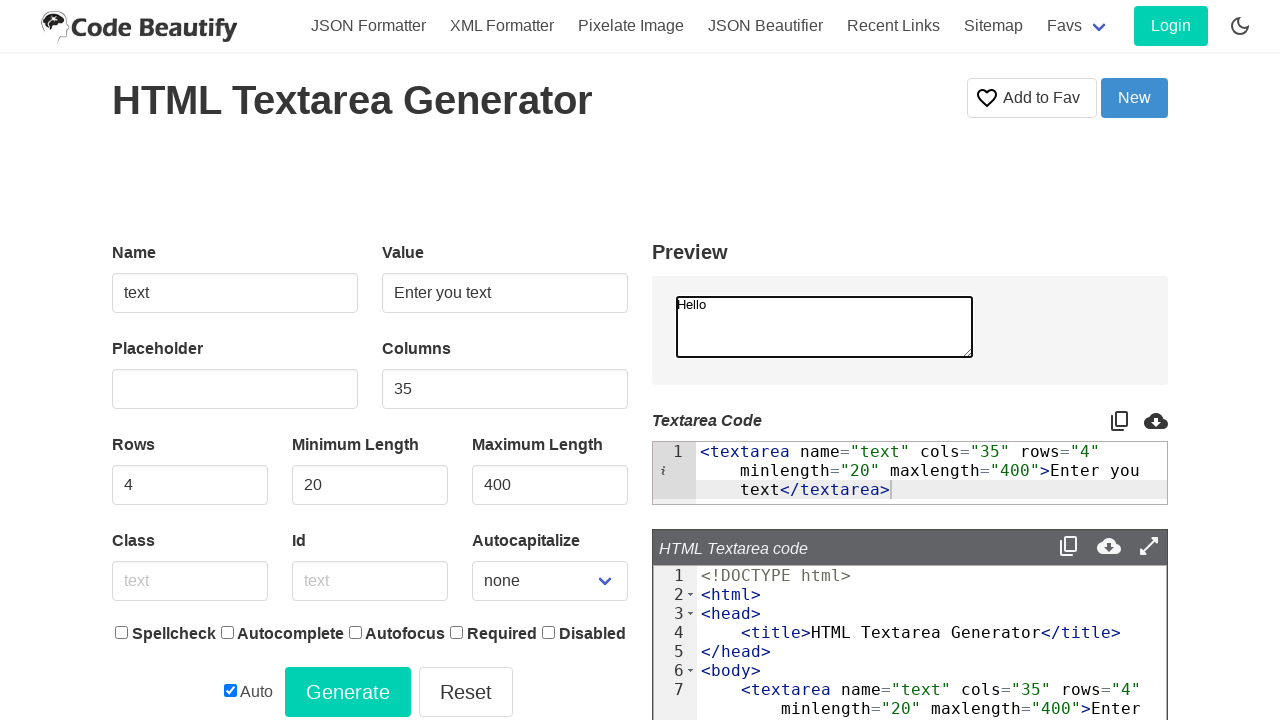

Retrieved text value from textarea
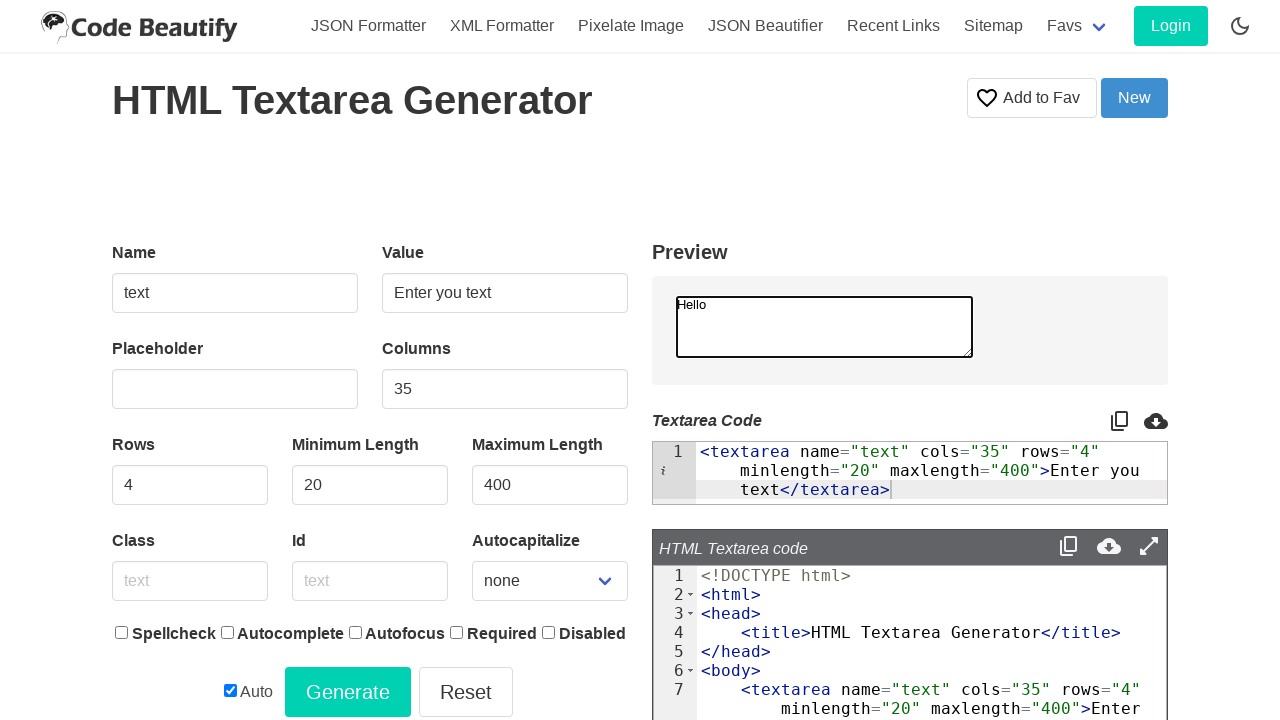

Assertion passed: textarea contains 'Hello'
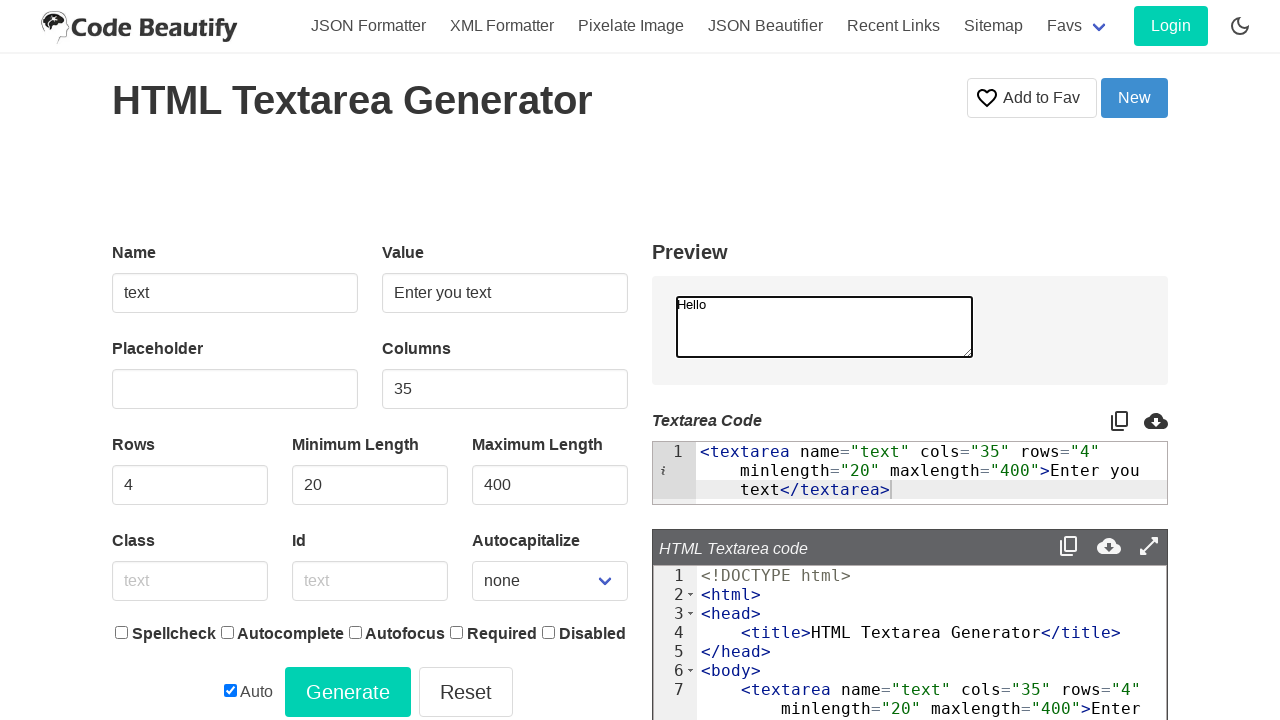

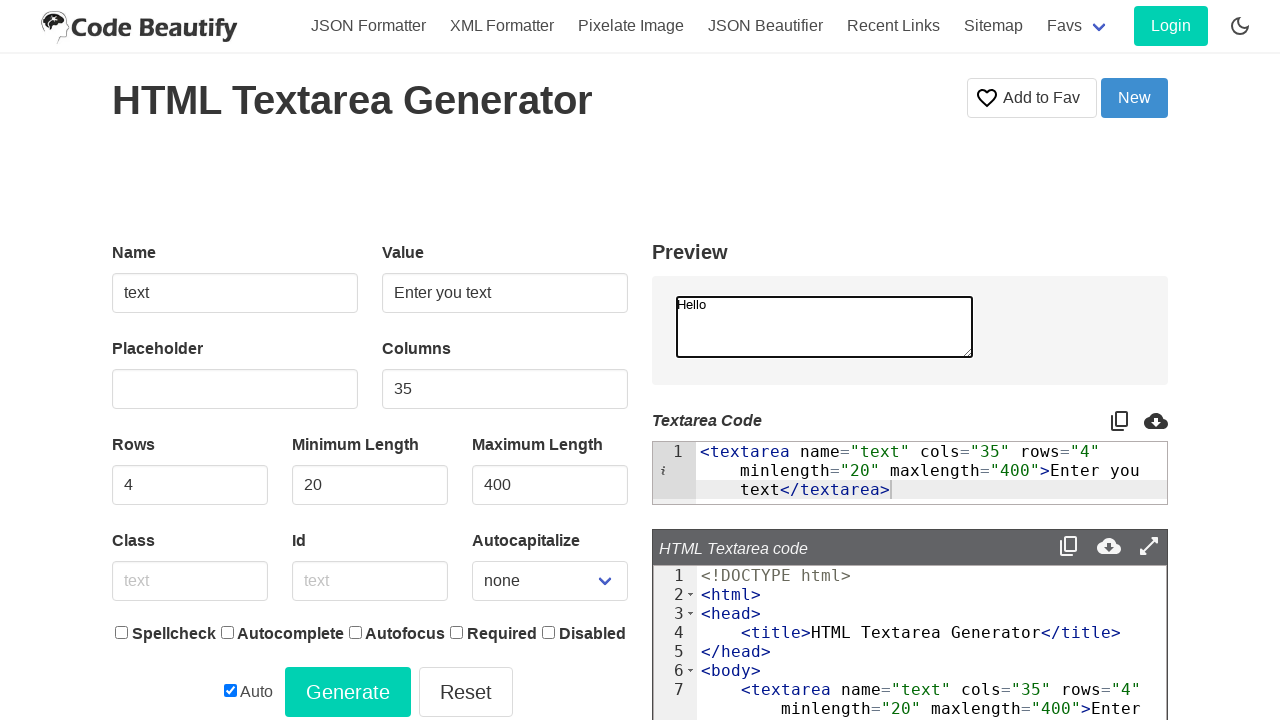